Tests cookie manipulation by navigating to DNS shop website, adding a custom cookie, and verifying cookie properties can be read from the browser context.

Starting URL: https://www.dns-shop.ru

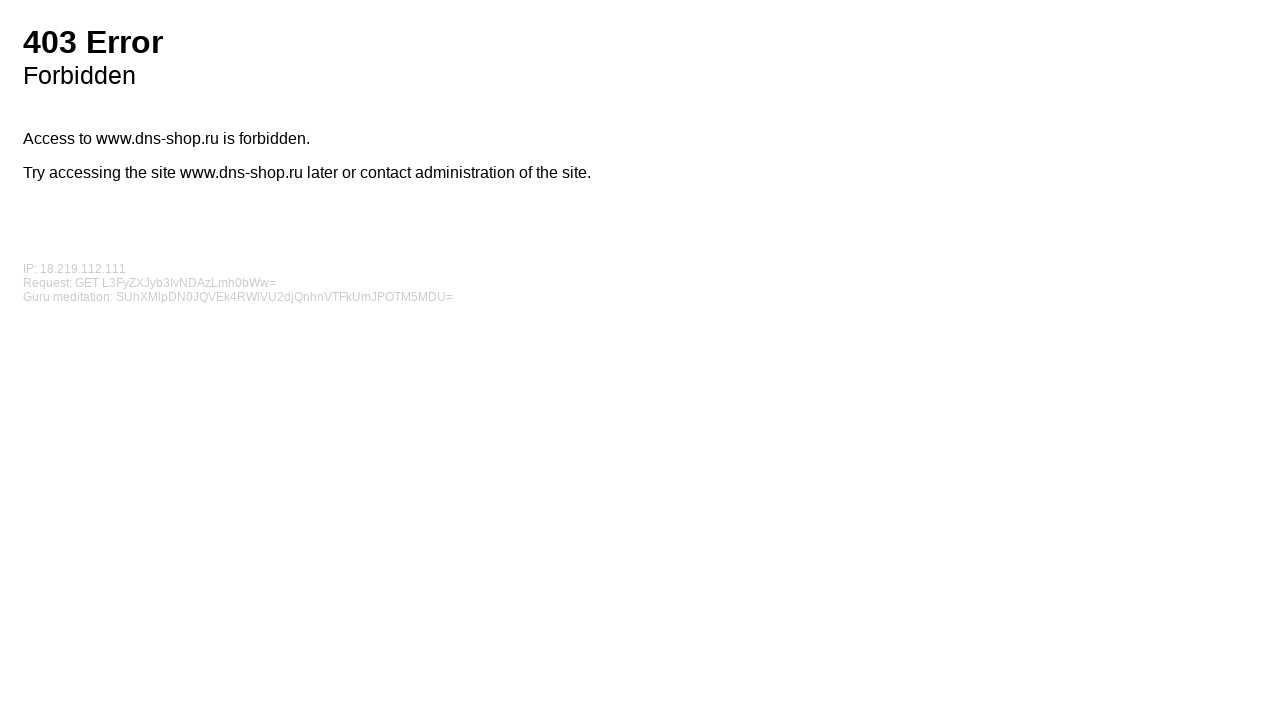

Added custom cookie 'Cookie 1' to browser context with value 'This Is Cookie 1'
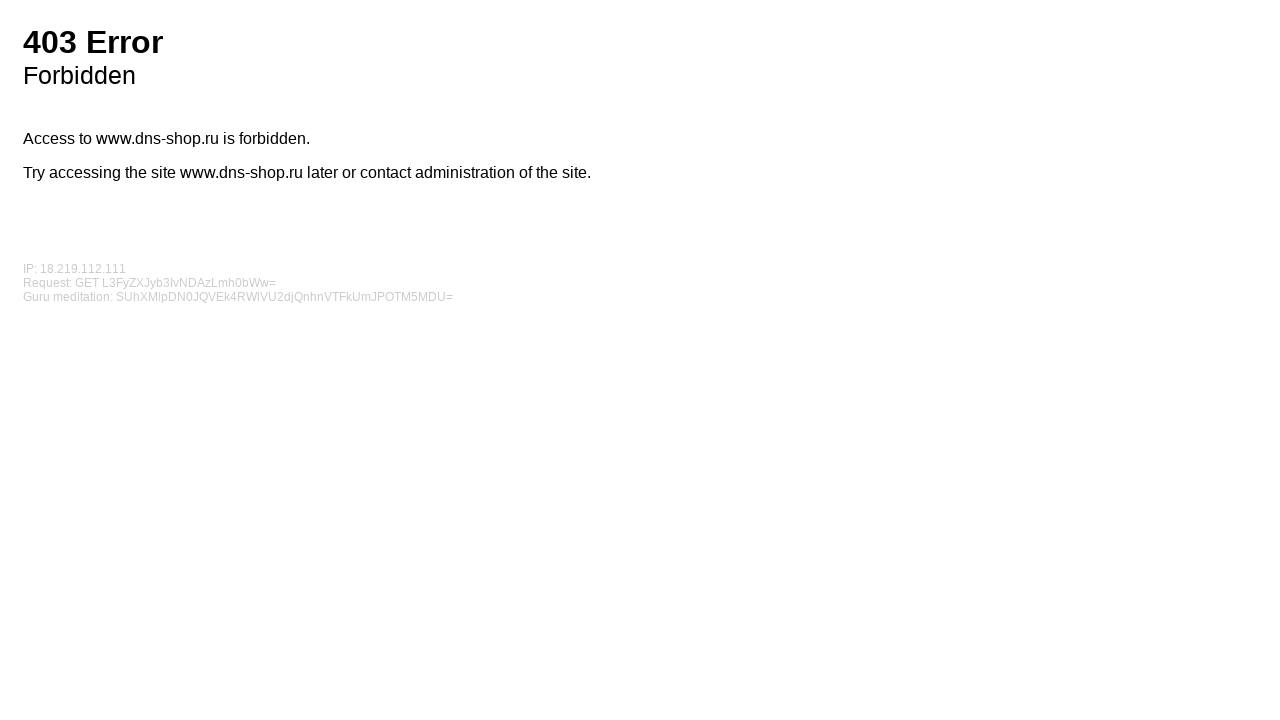

Reloaded page to apply cookies
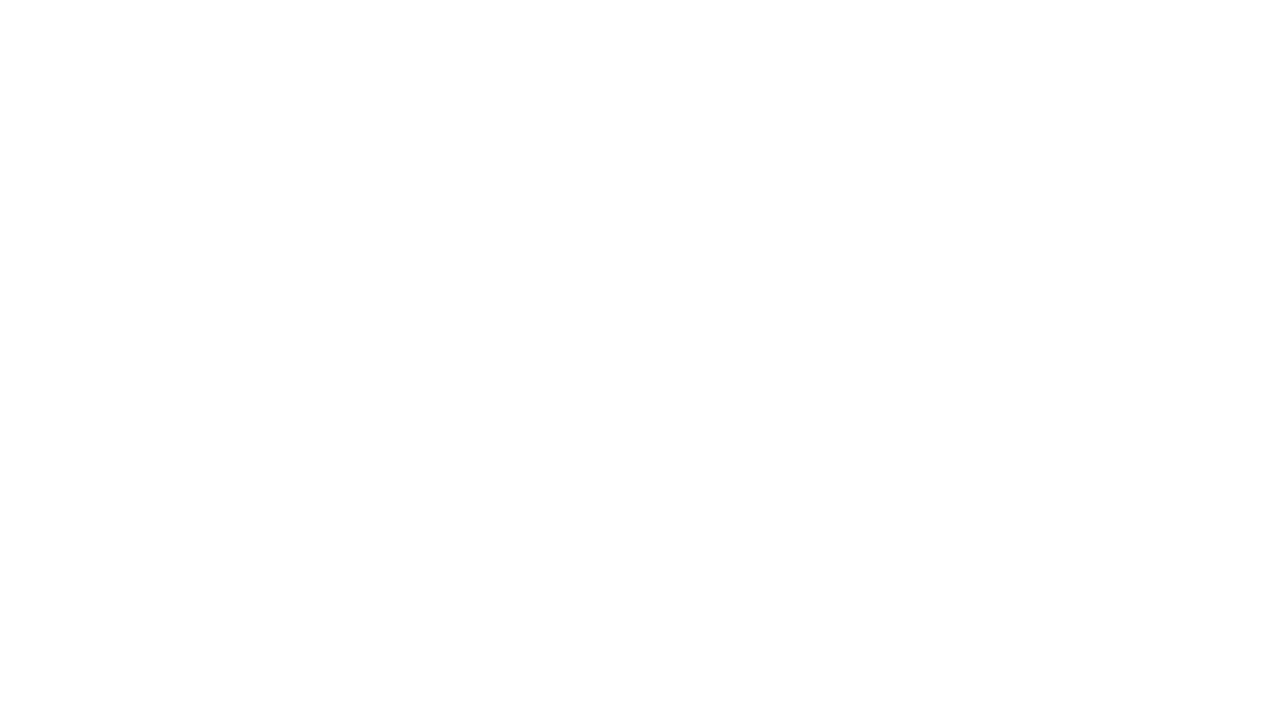

Retrieved all cookies from browser context
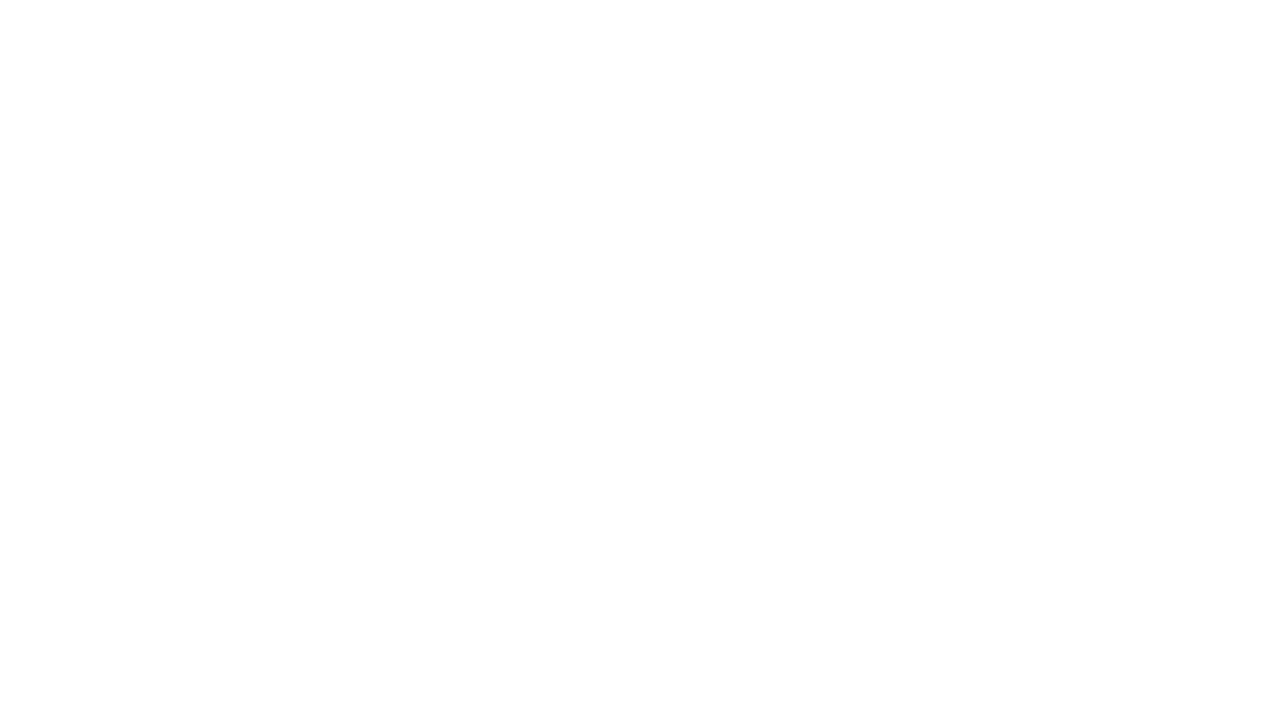

Searched through cookies and found custom cookie 'Cookie 1'
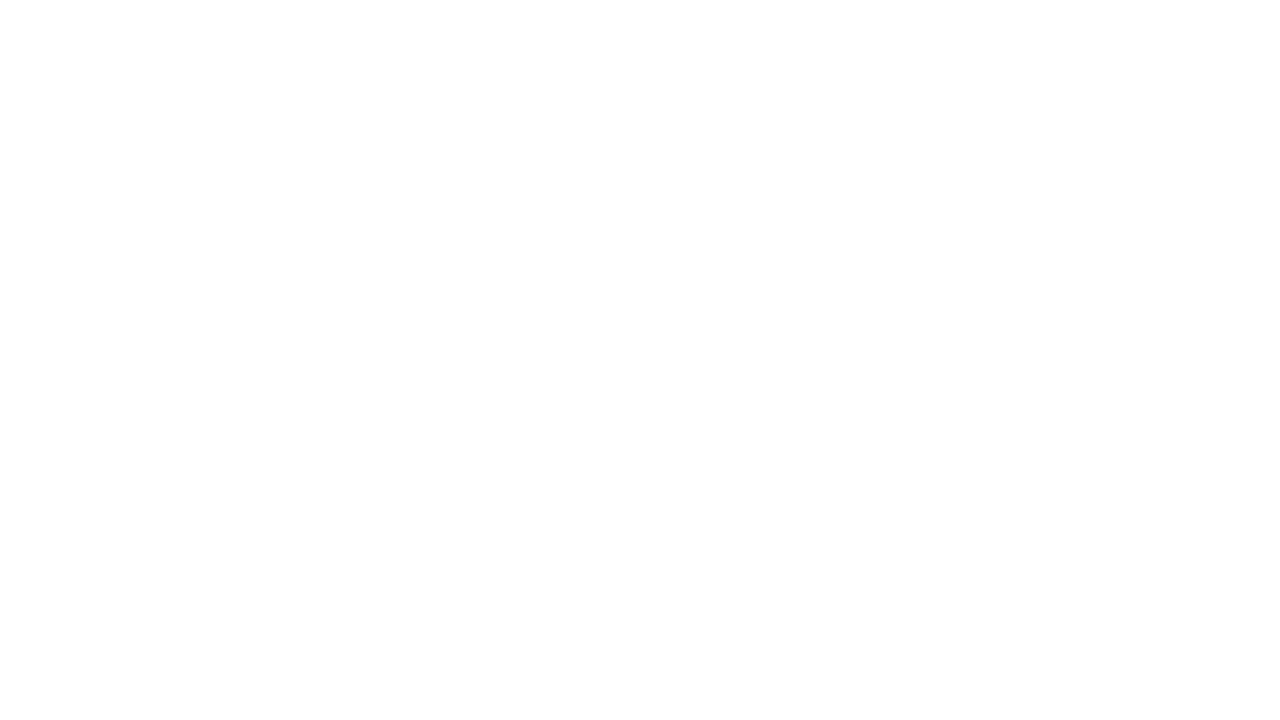

Page fully loaded (networkidle state reached)
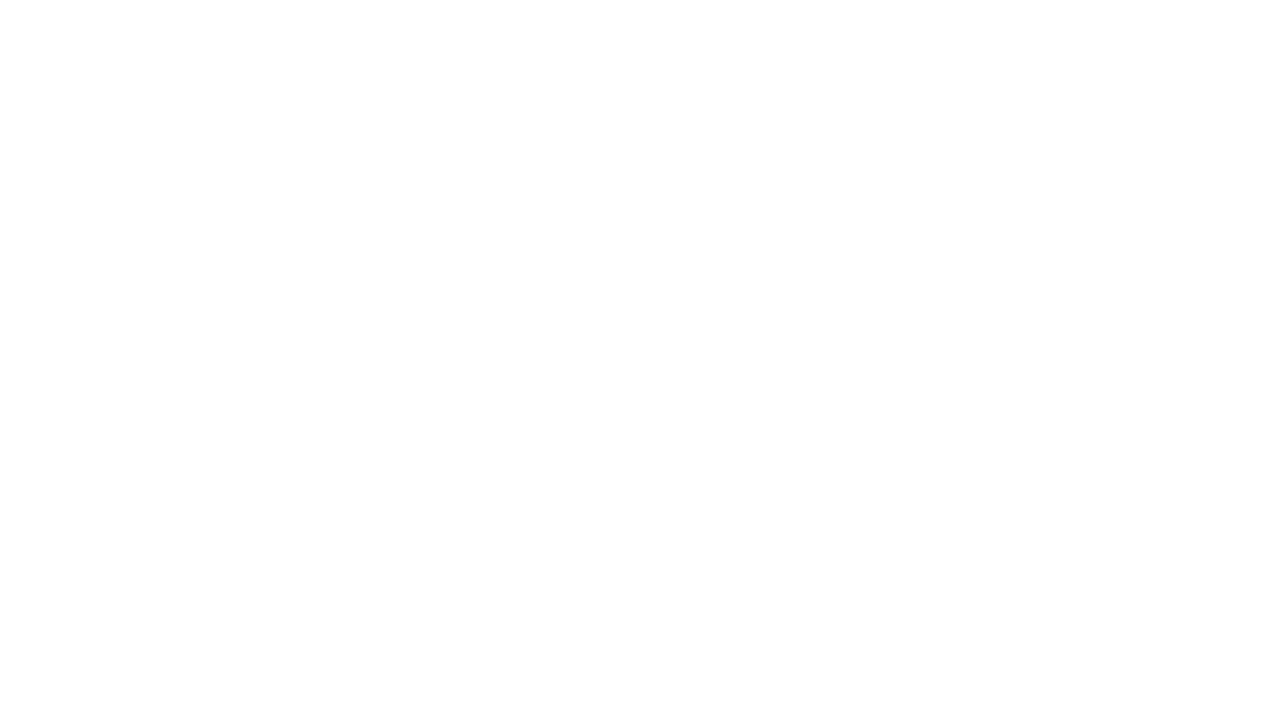

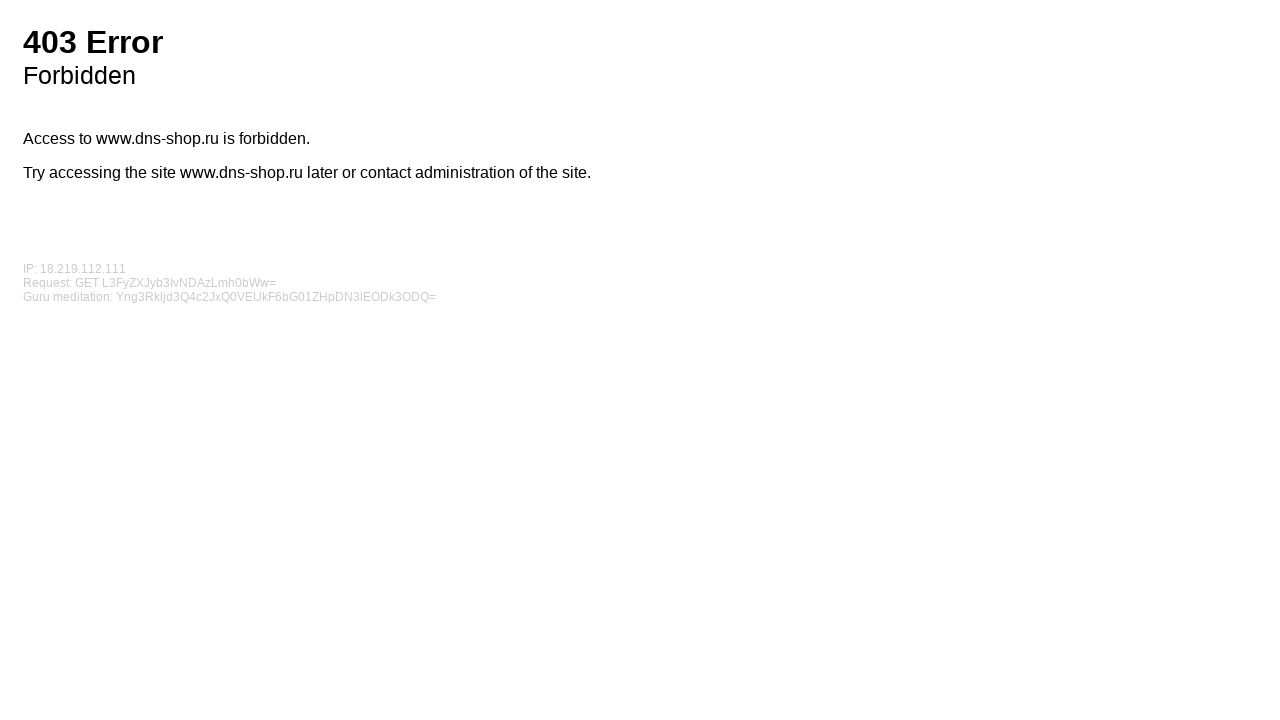